Tests navigation to the "All Courses" page from the main LMS site by clicking a menu item and waiting for the course list to load

Starting URL: https://alchemy.hguy.co/lms/

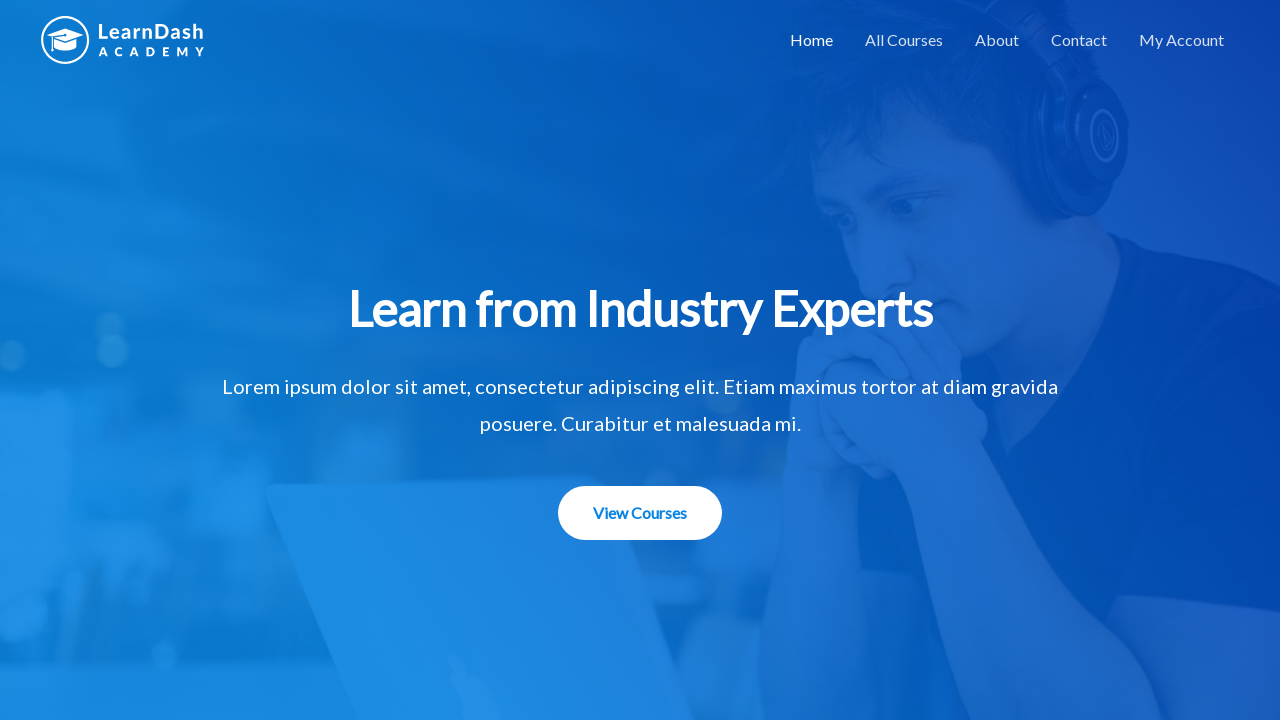

Clicked 'All Courses' menu item from navigation at (904, 40) on xpath=//ul[contains(@class,'nav-menu')]/li[2]/a[1]
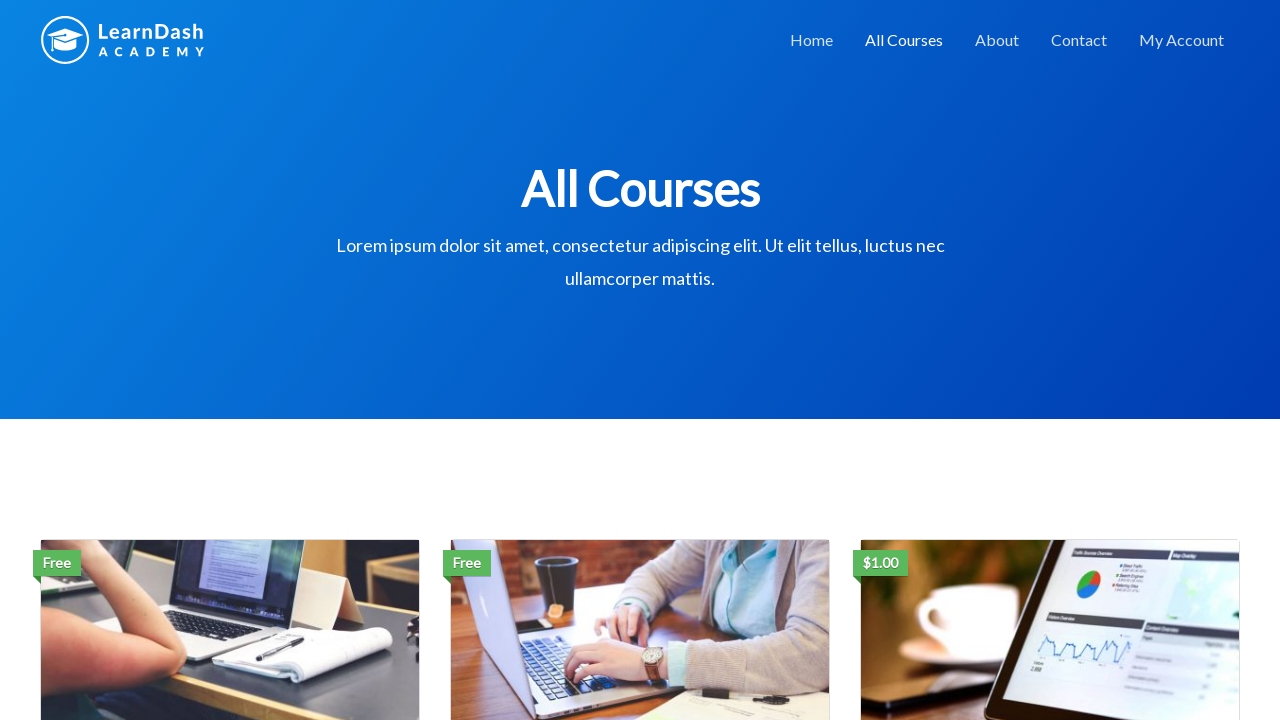

Course list container loaded and became visible
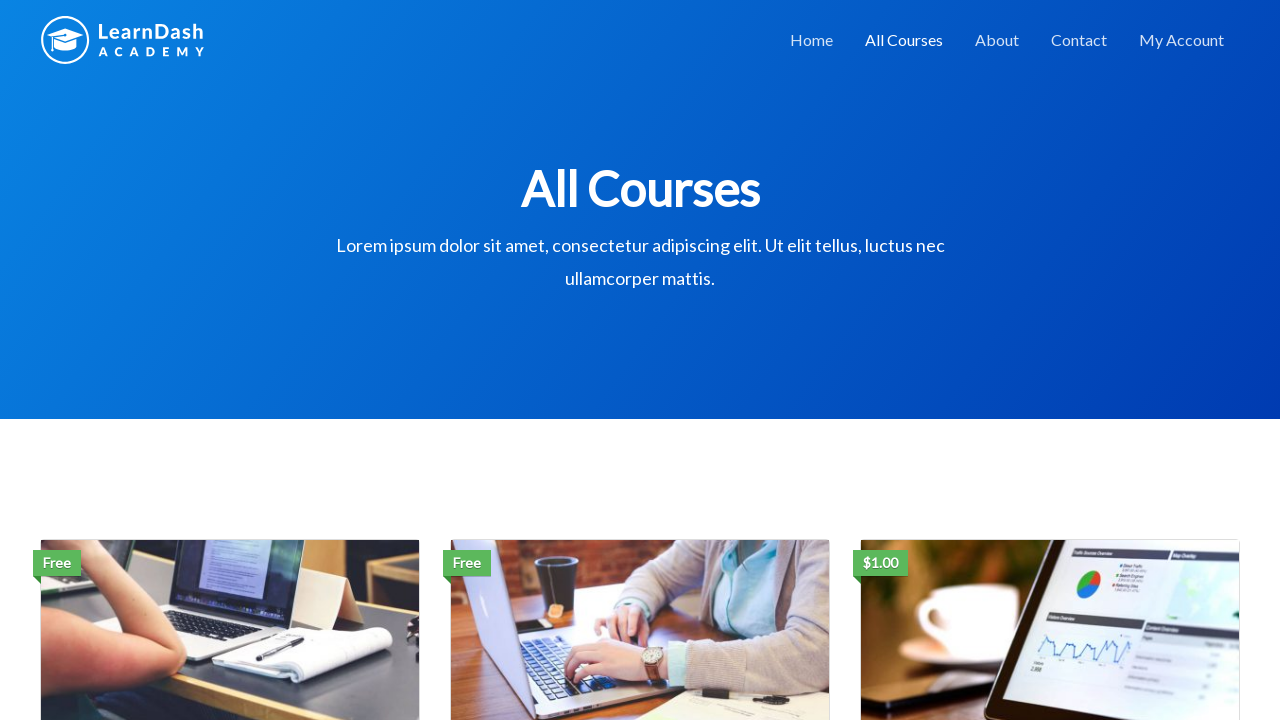

Course title elements loaded successfully
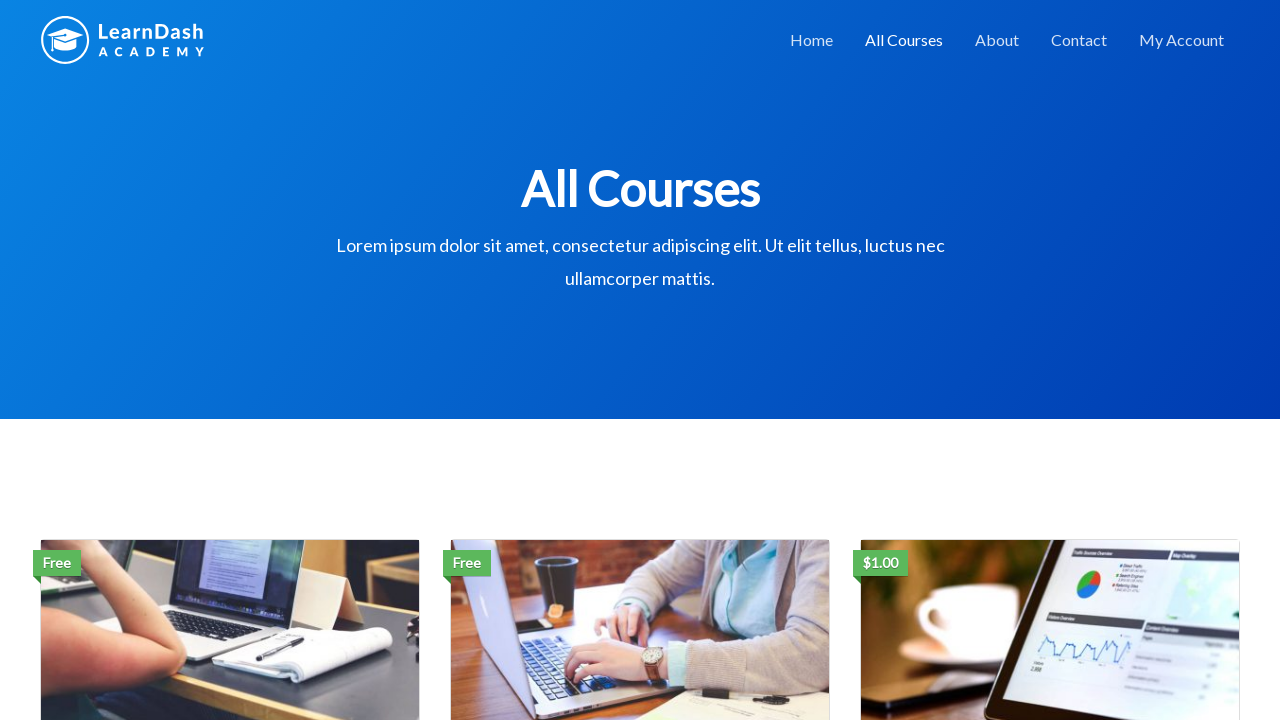

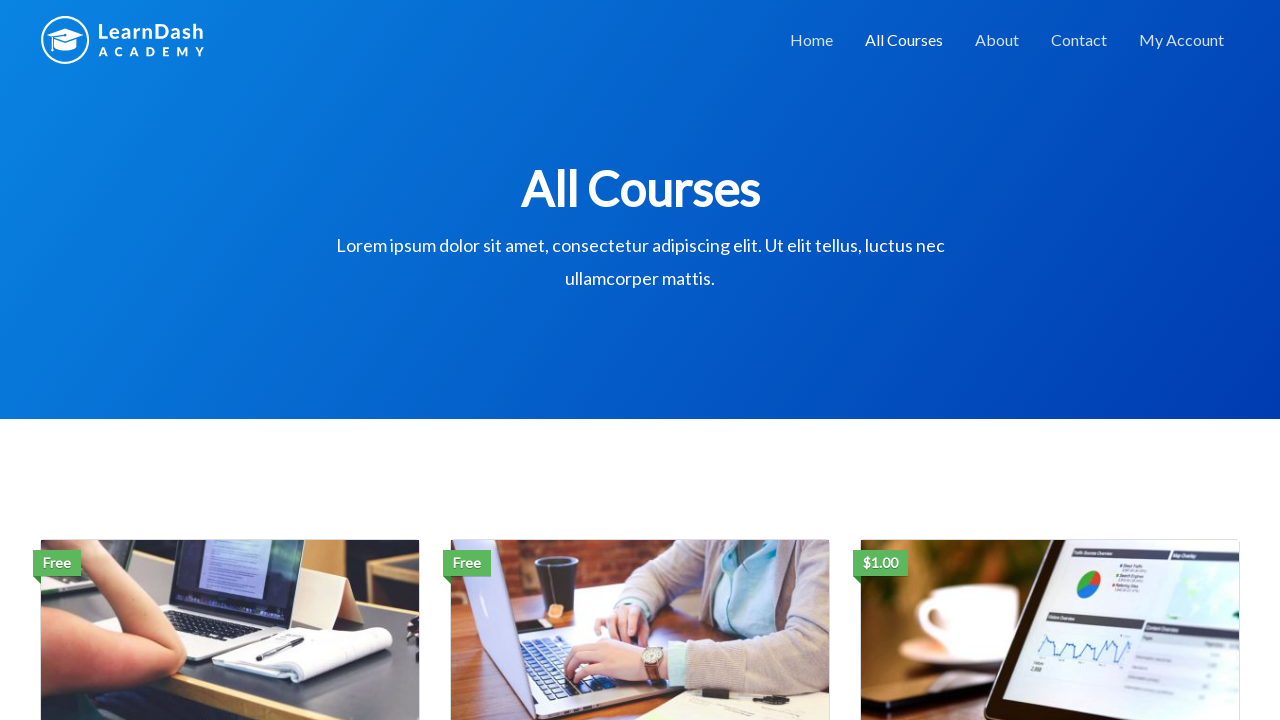